Tests basic browser navigation functionality including navigating to pages, going back, refreshing, and going forward in browser history

Starting URL: https://rahulshettyacademy.com

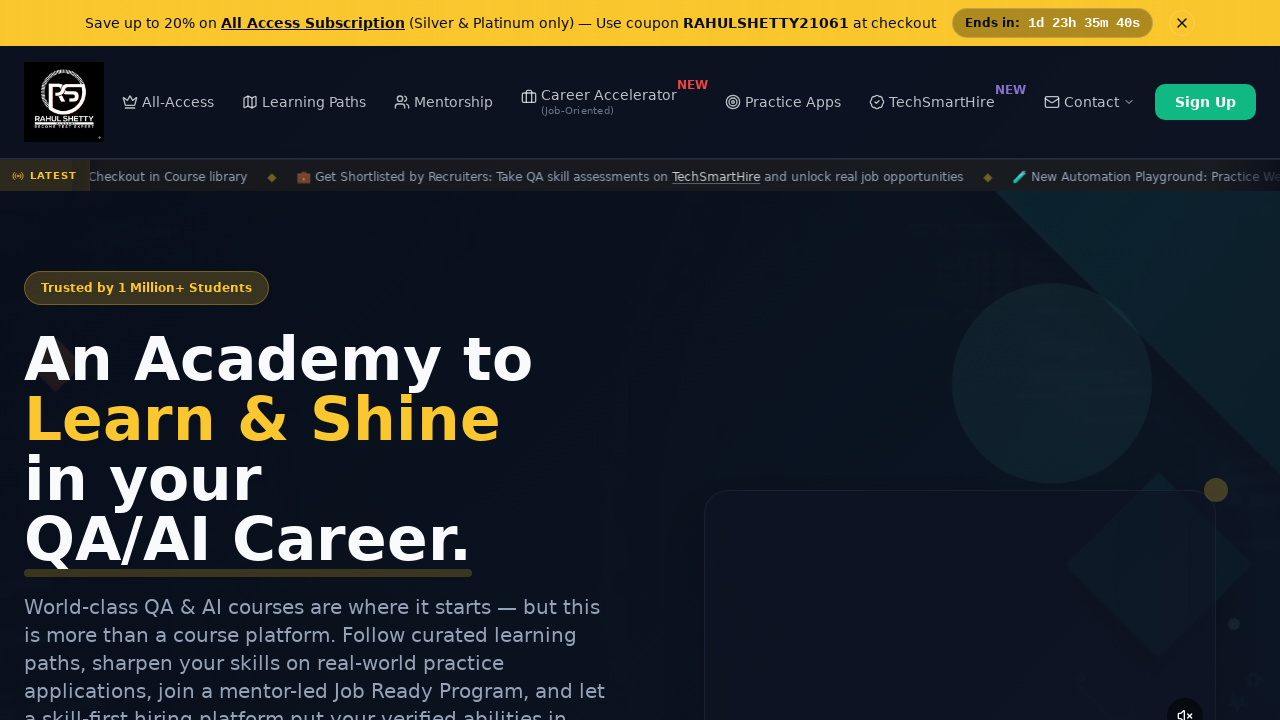

Navigated to Rahul Shetty Academy Selenium practice page
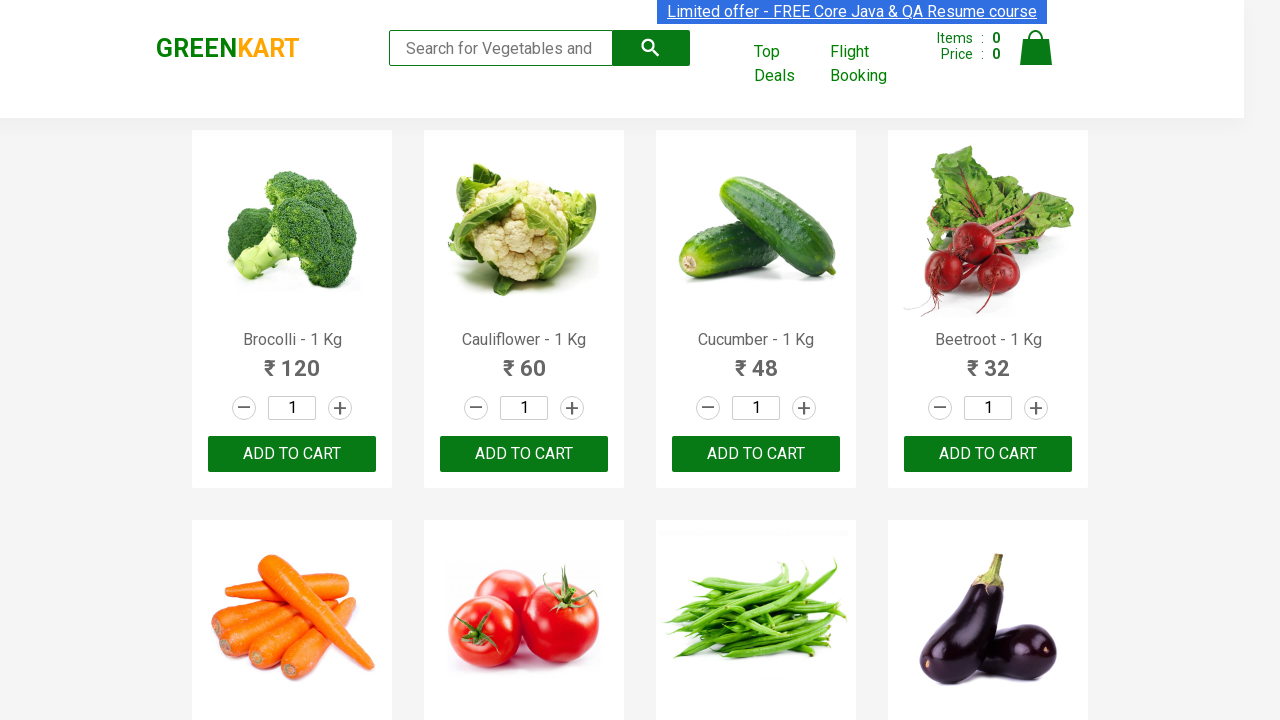

Navigated back to previous page in browser history
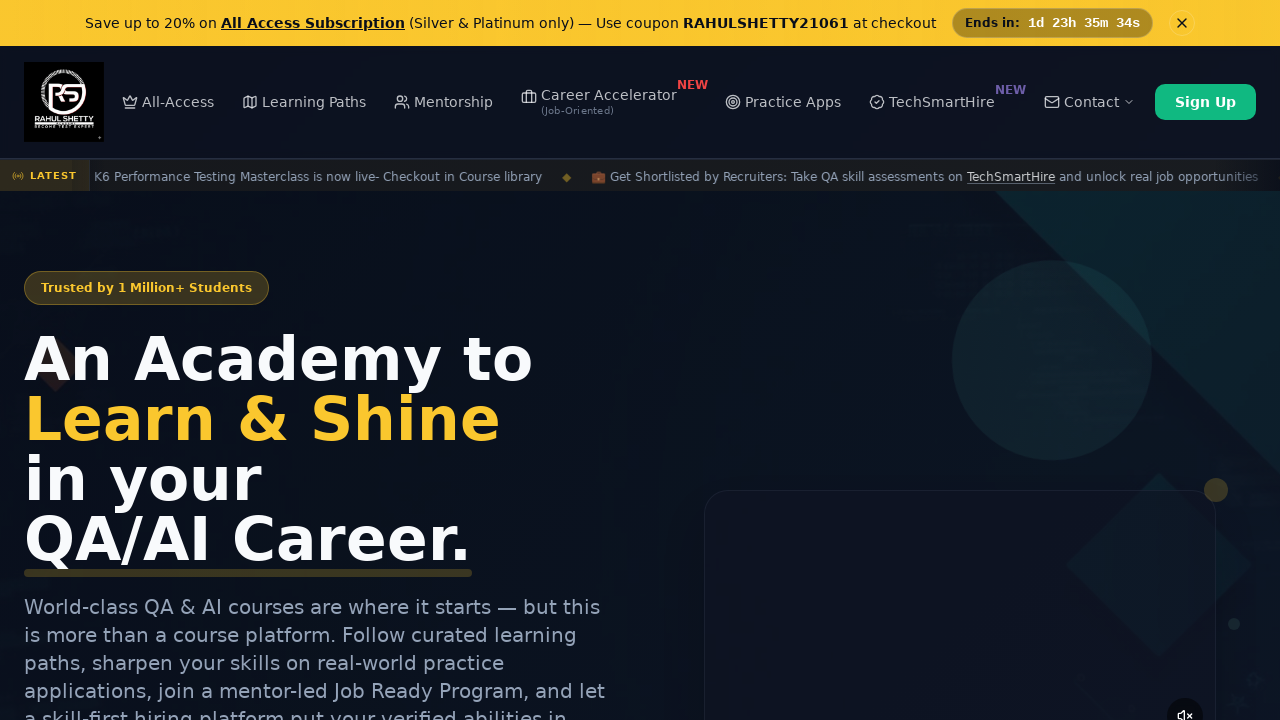

Refreshed the current page
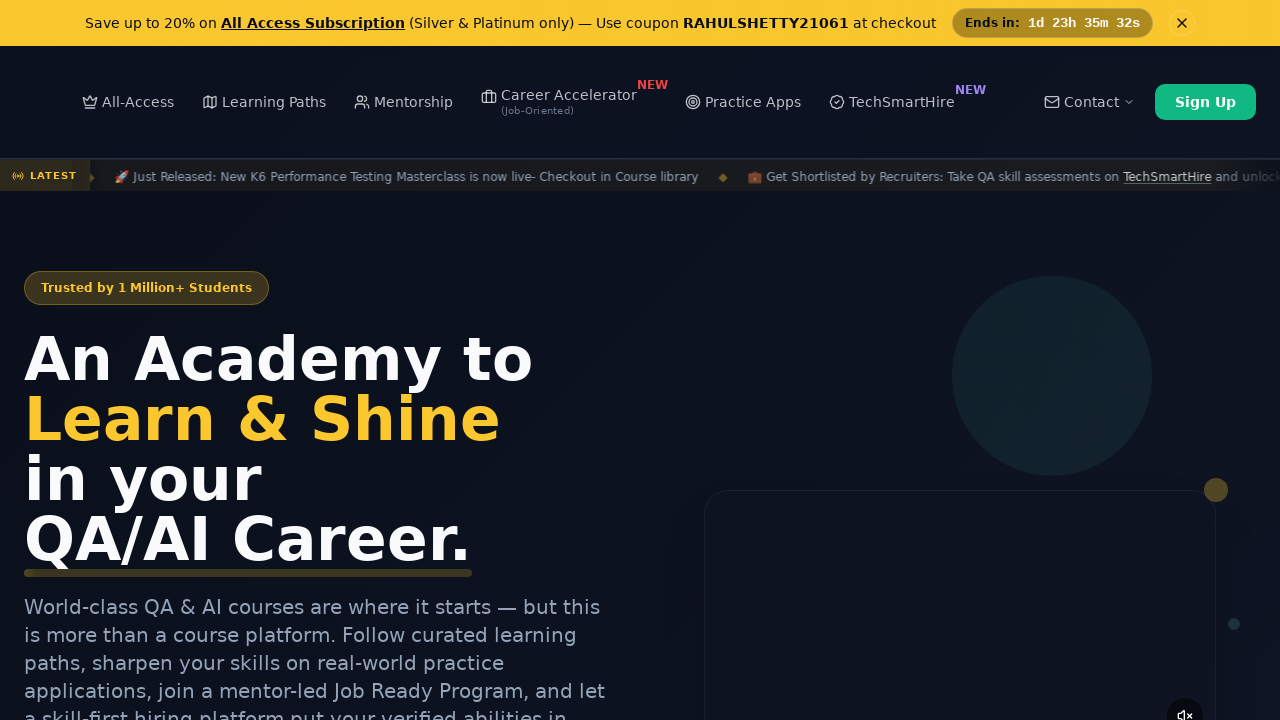

Navigated forward in browser history to Selenium practice page
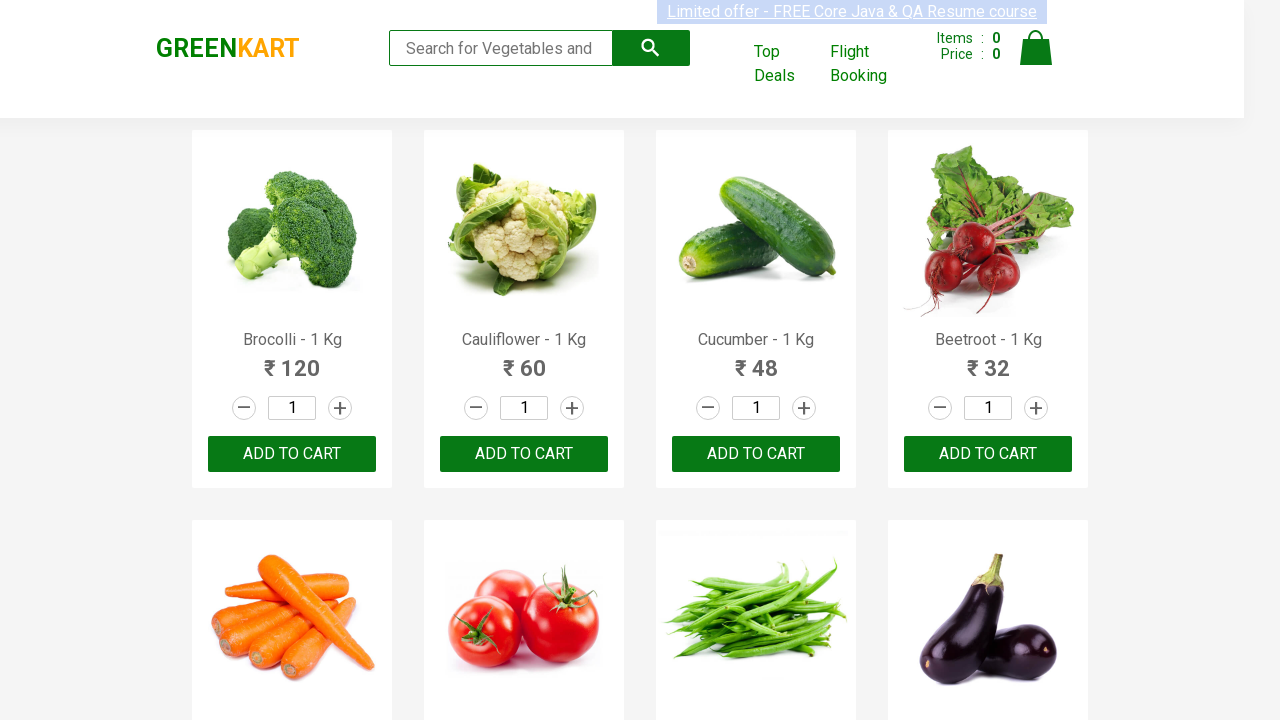

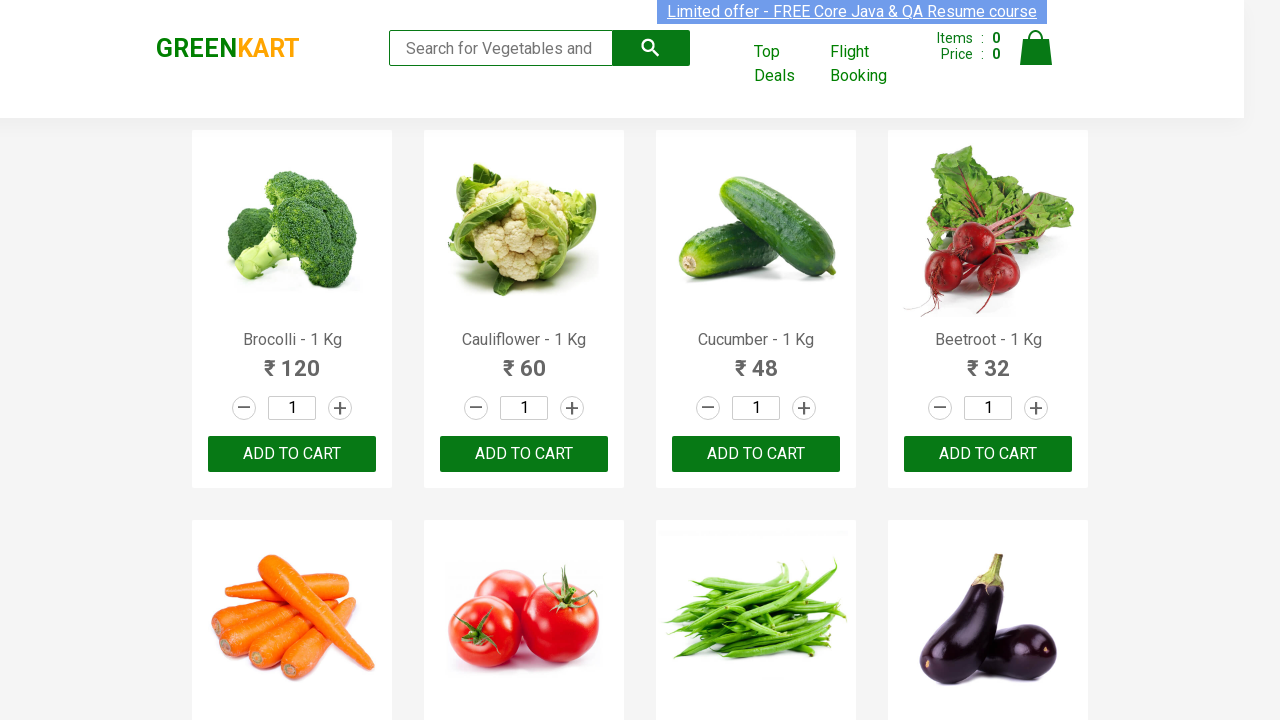